Opens the shopping cart to view items

Starting URL: https://www.advantageonlineshopping.com/#/

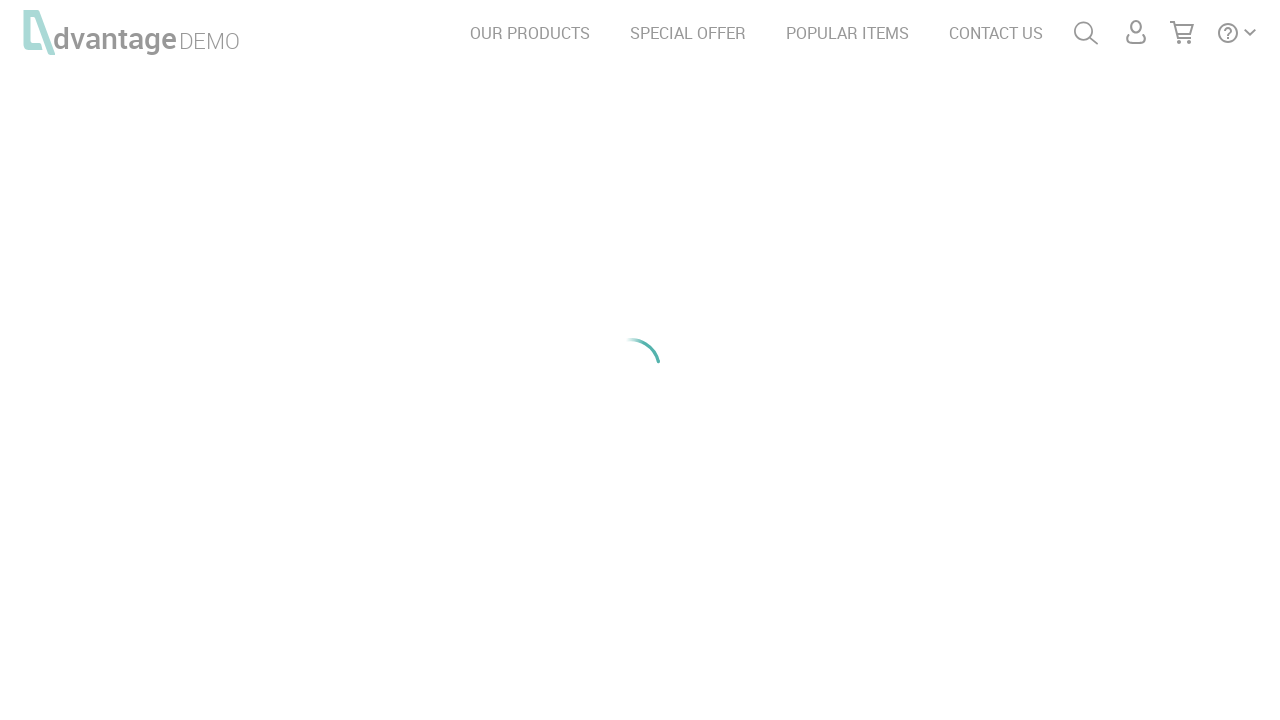

Waited 4 seconds for page to load
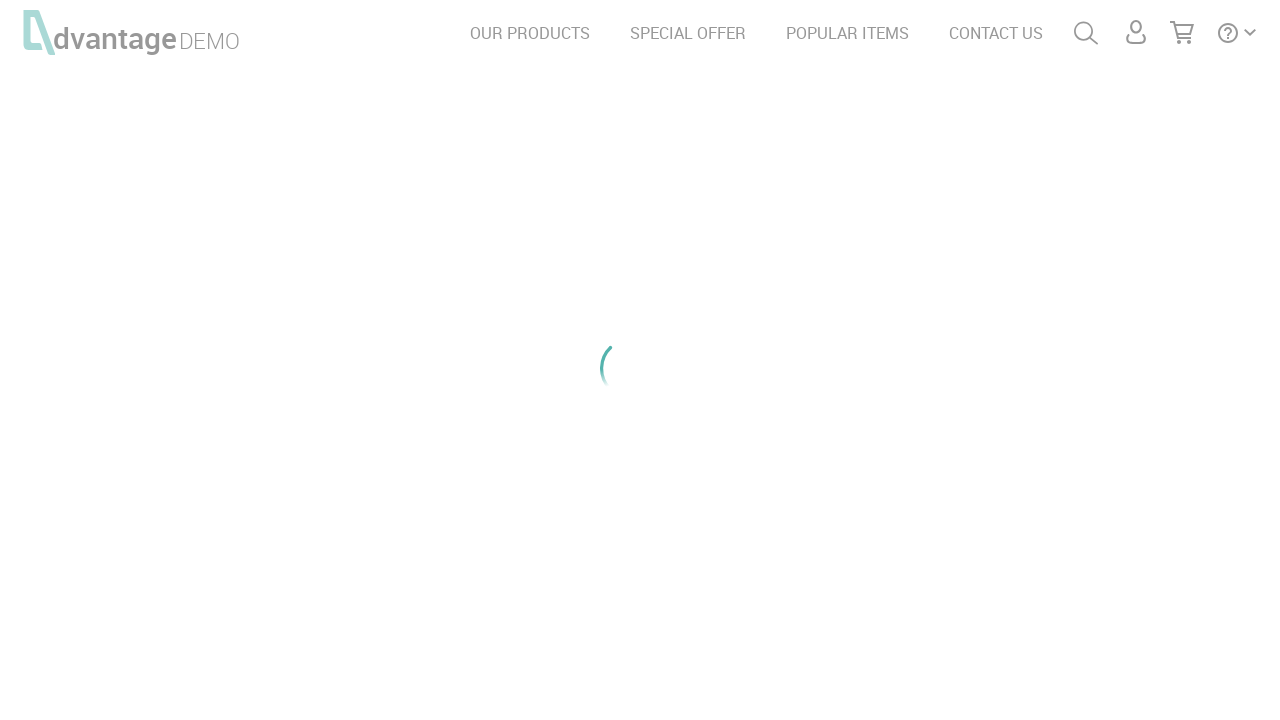

Clicked shopping cart link to view items at (1182, 34) on #shoppingCartLink
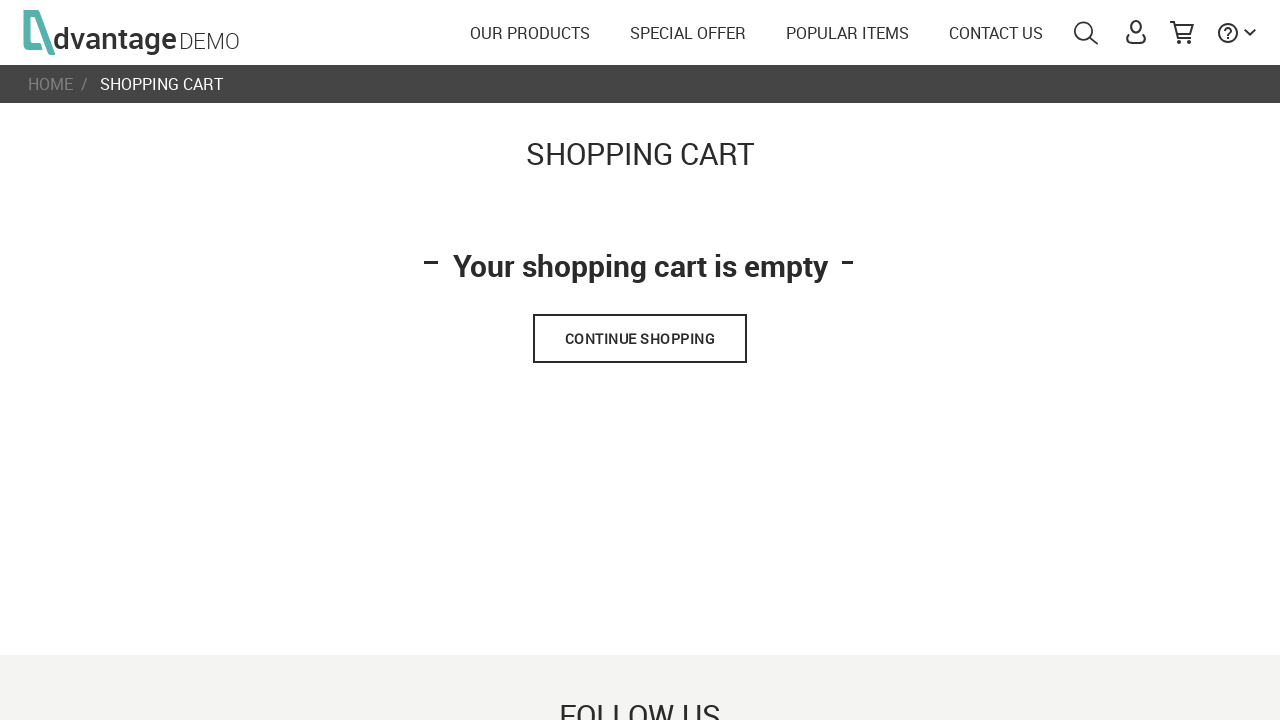

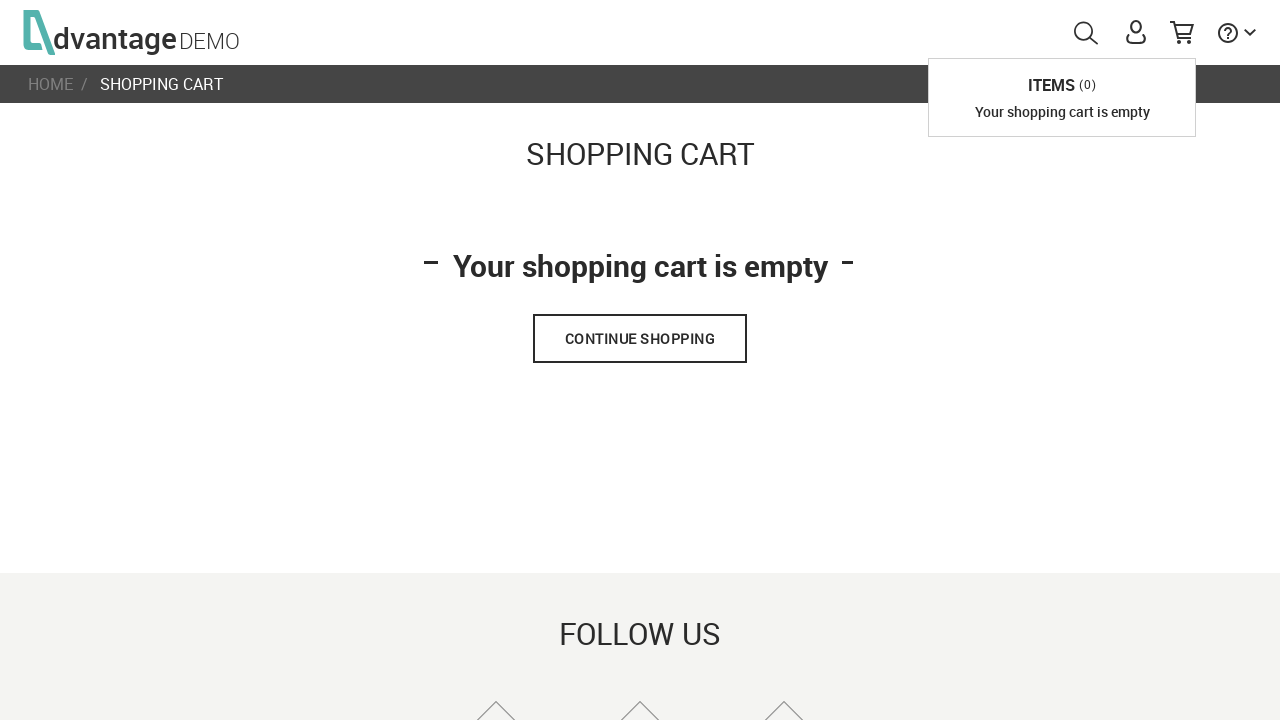